Tests that clicking the Email column header sorts the text values in ascending alphabetical order.

Starting URL: http://the-internet.herokuapp.com/tables

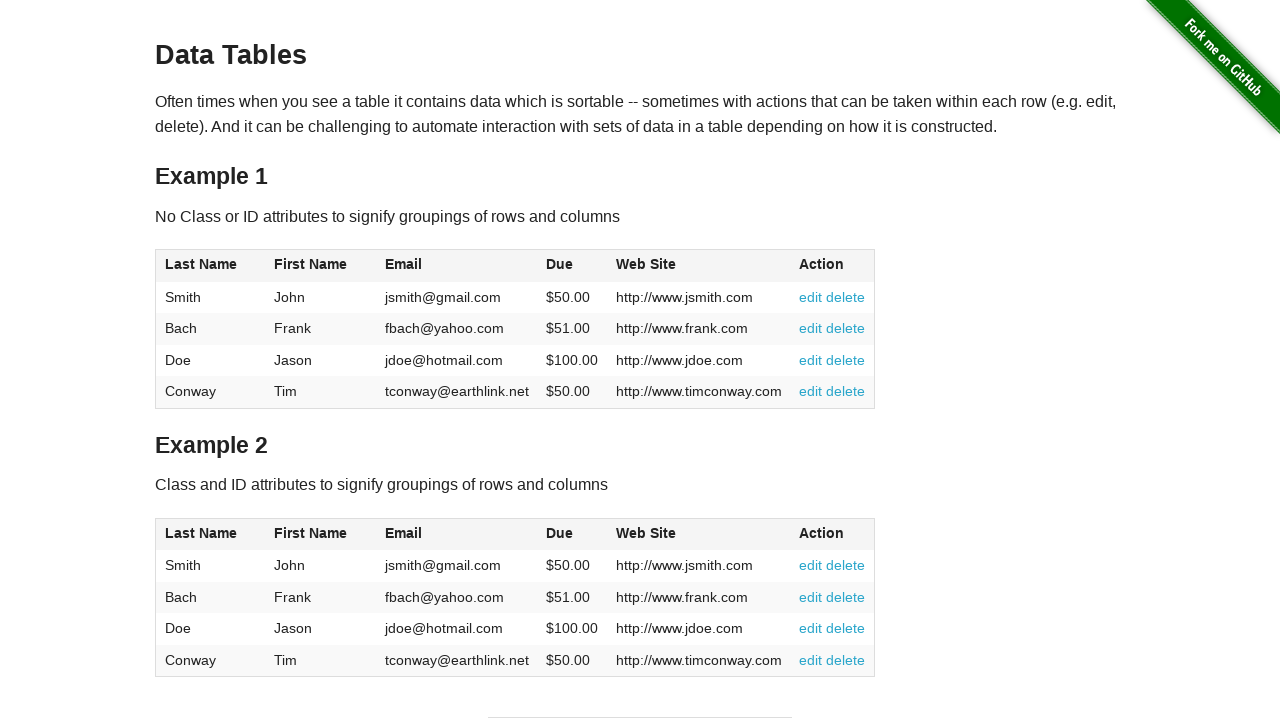

Clicked Email column header to sort in ascending order at (457, 266) on #table1 thead tr th:nth-of-type(3)
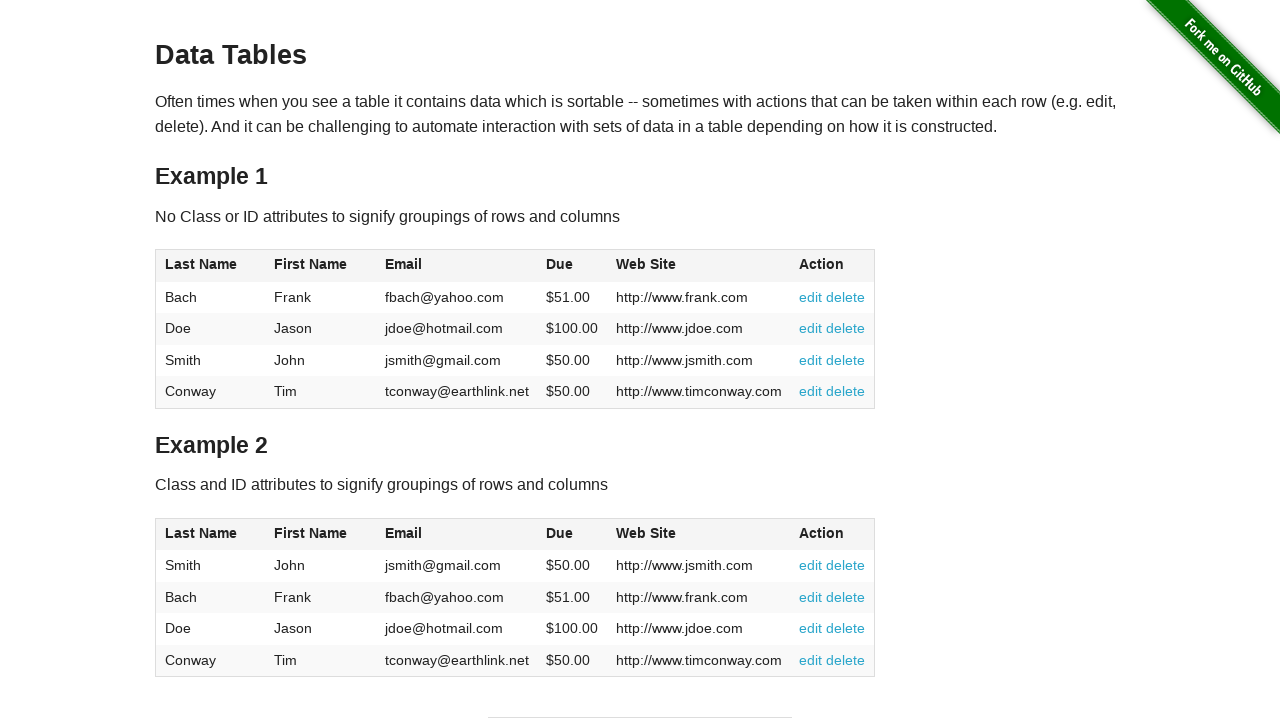

Email column values are present and sorted in ascending alphabetical order
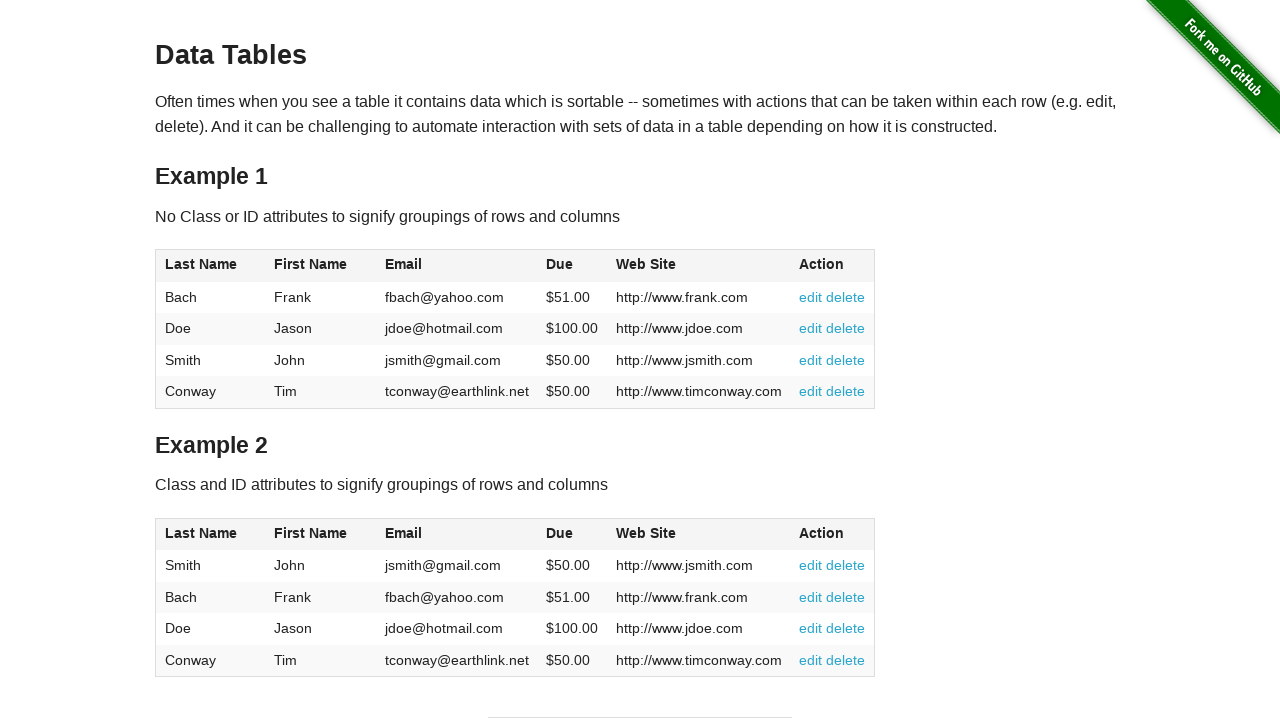

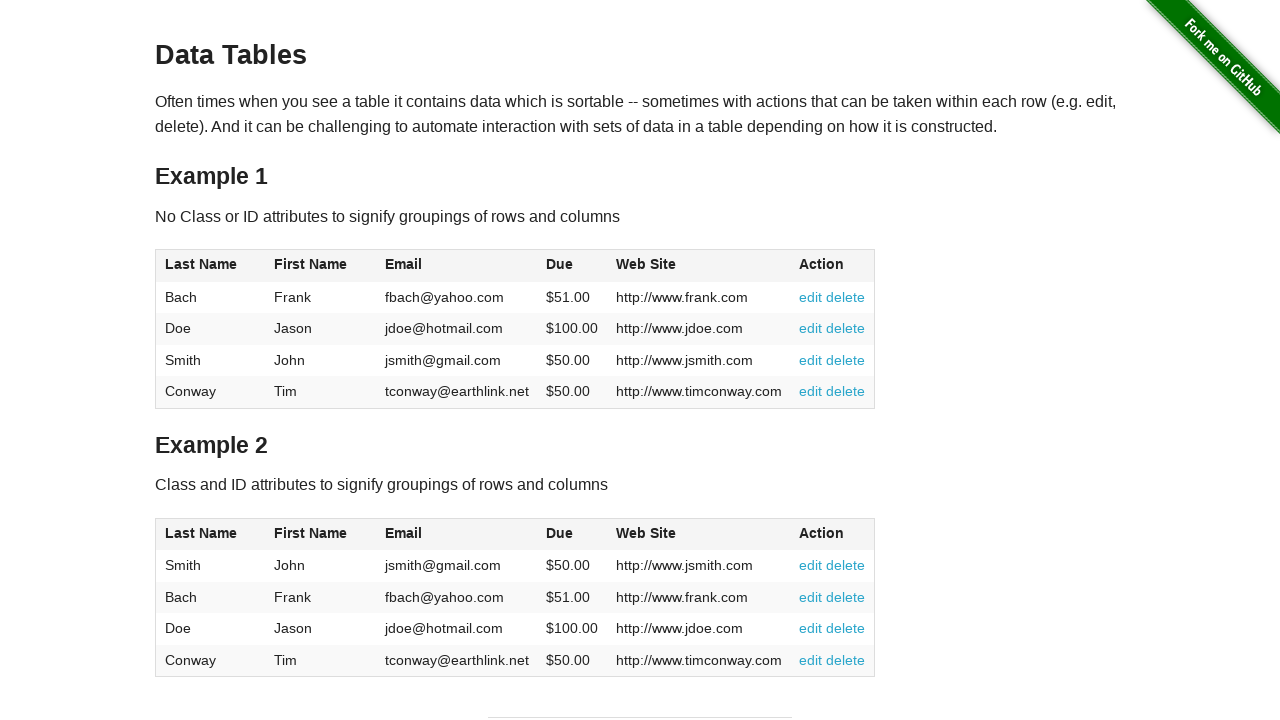